Searches for bags on AJIO, filters by men's fashion bags, and verifies that product listings are displayed with brand and bag names

Starting URL: https://www.ajio.com/

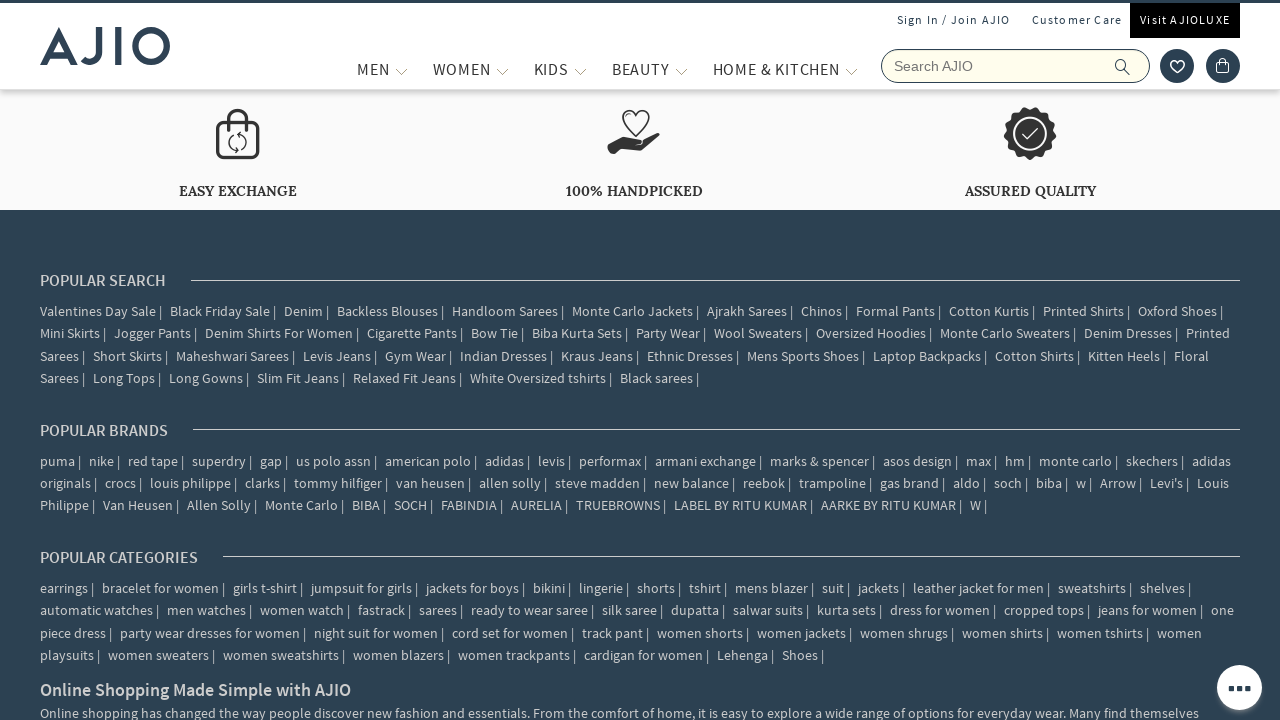

Filled search field with 'bags' on input[name='searchVal']
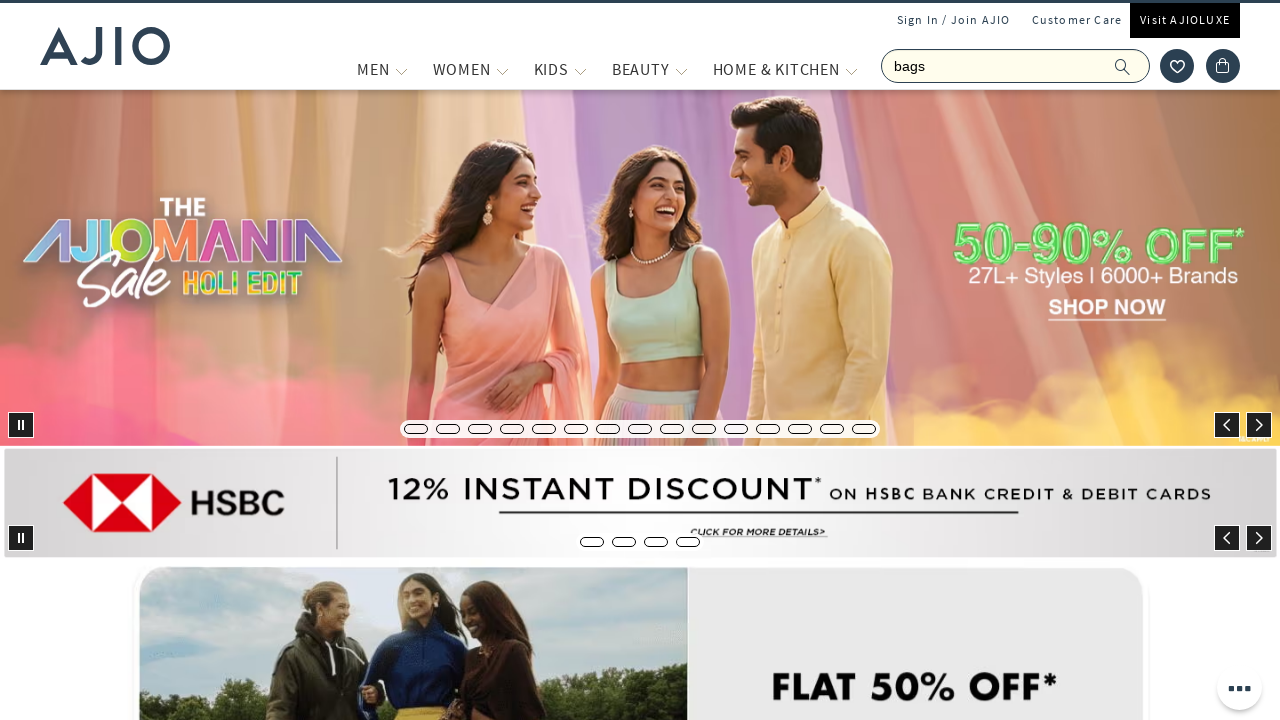

Pressed Enter to search for bags on input[name='searchVal']
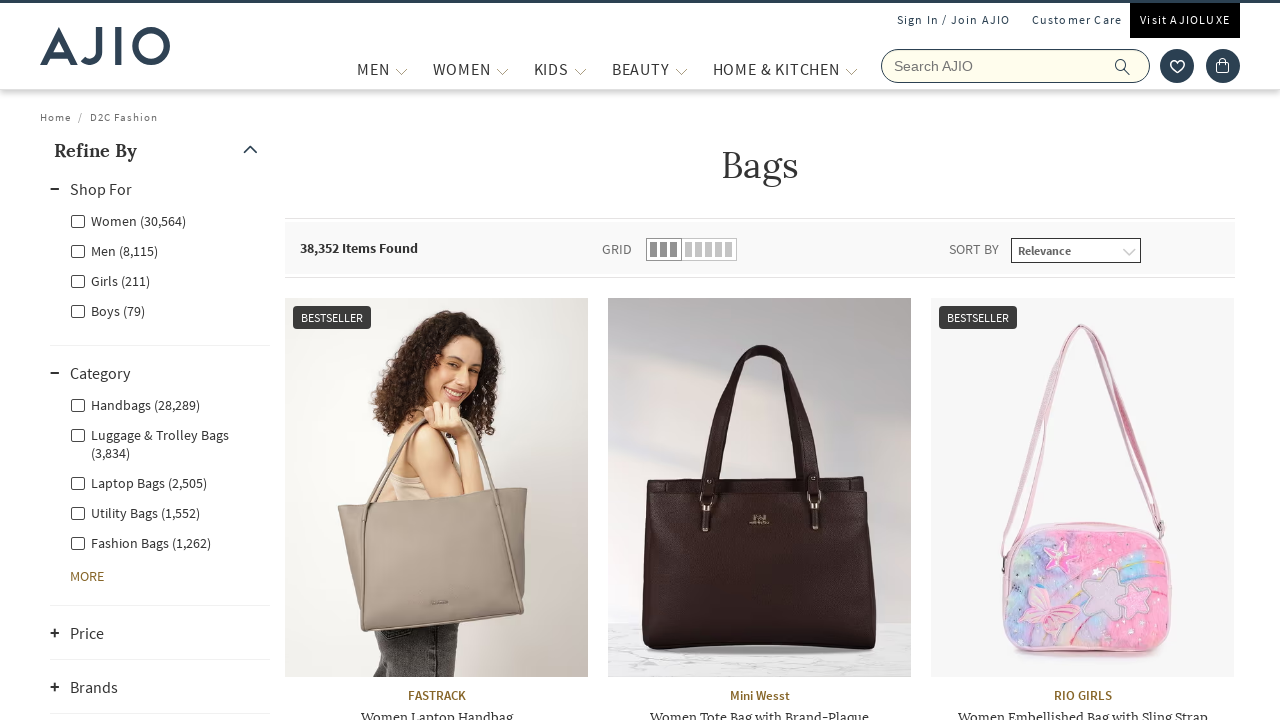

Waited for search results to load
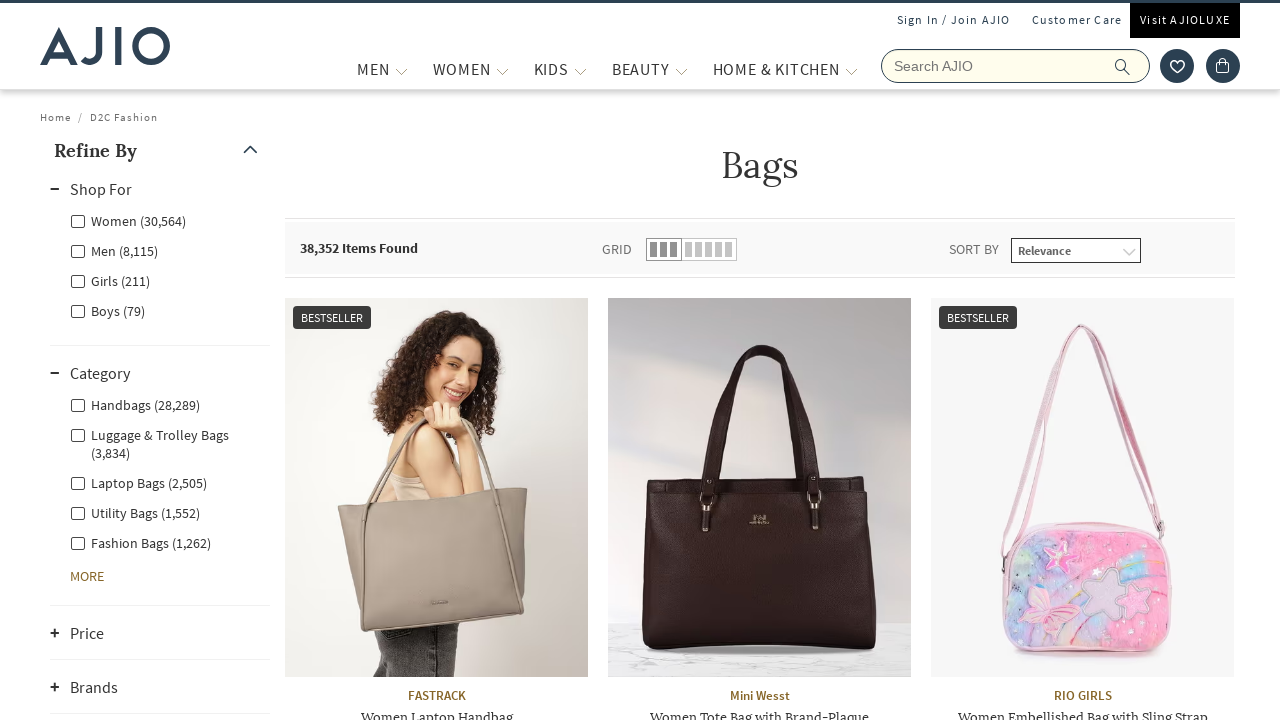

Clicked on Men filter at (114, 250) on xpath=//input[@id='Men']/following::label[@for='Men']
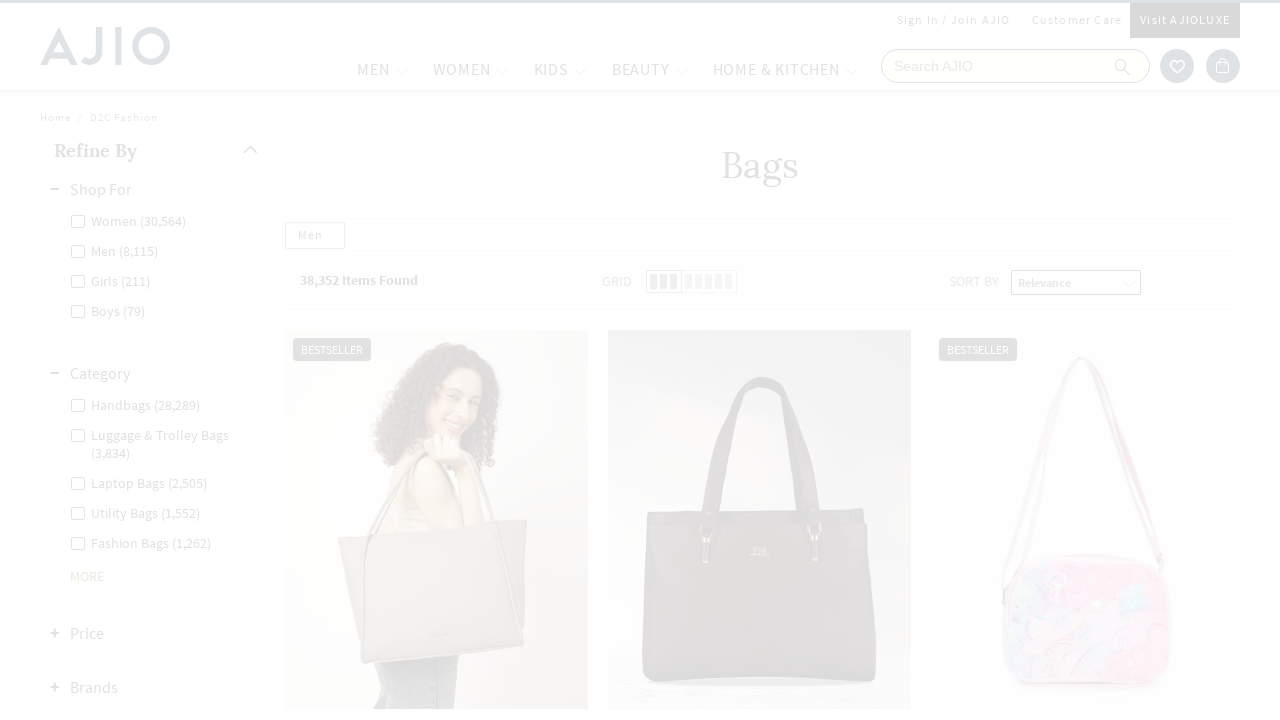

Waited for Men filter to apply
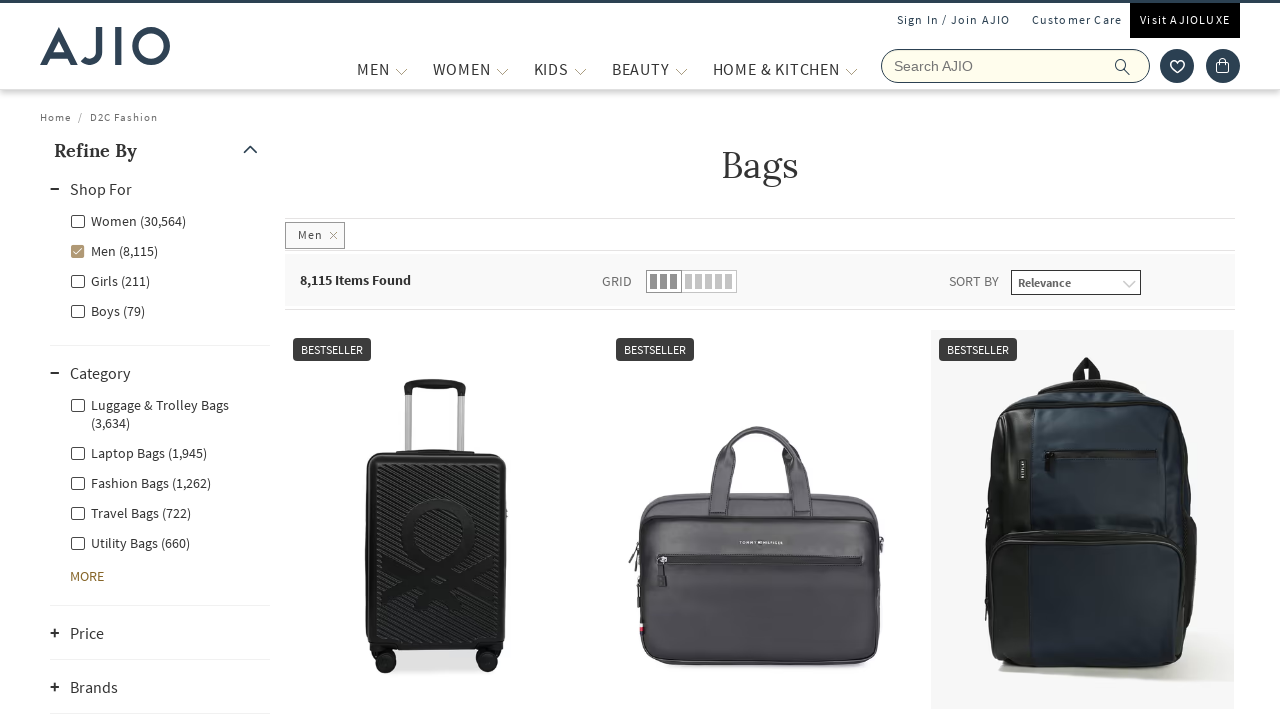

Clicked on Men - Fashion Bags category at (140, 482) on xpath=//label[@for='Men - Fashion Bags']
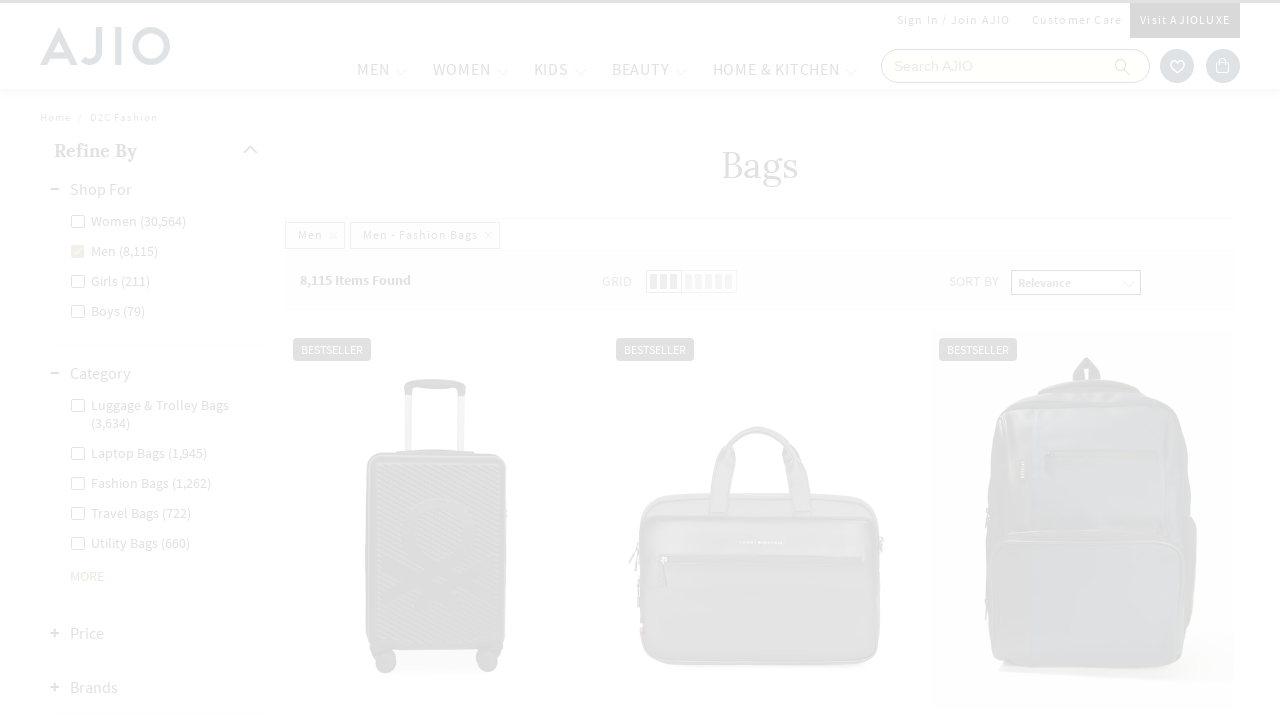

Waited for filtered results to load
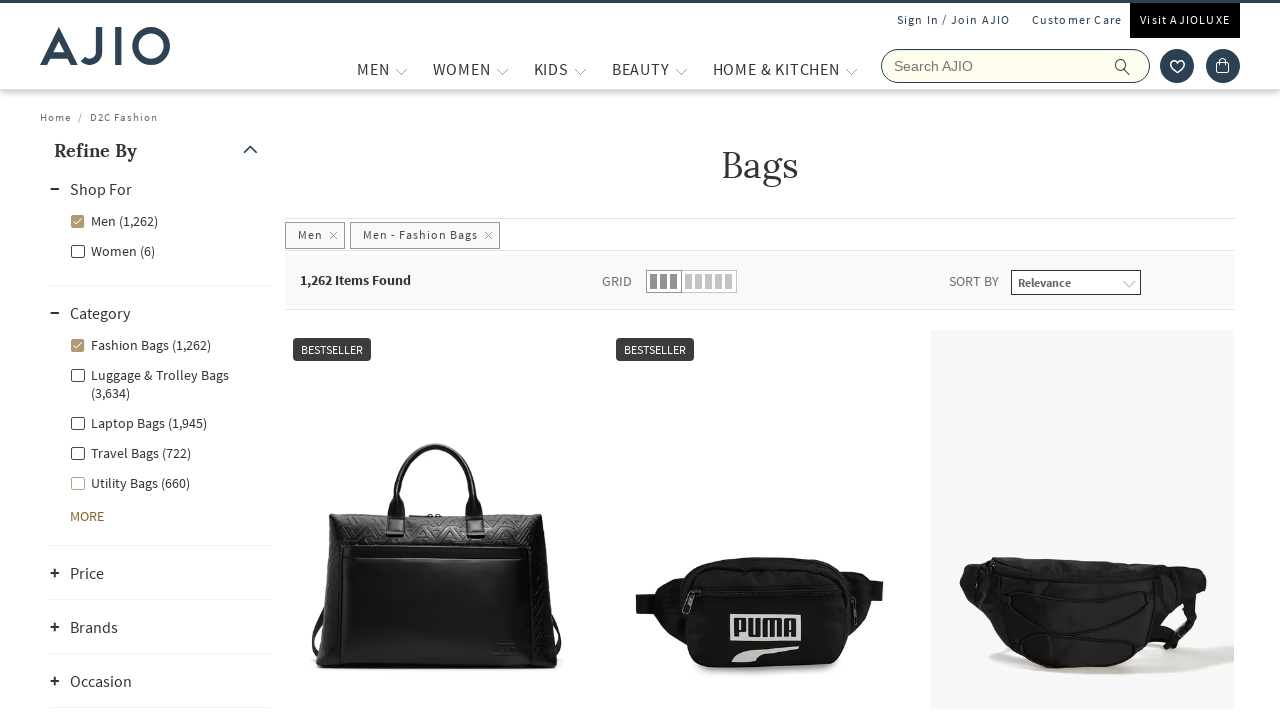

Verified total product count is displayed
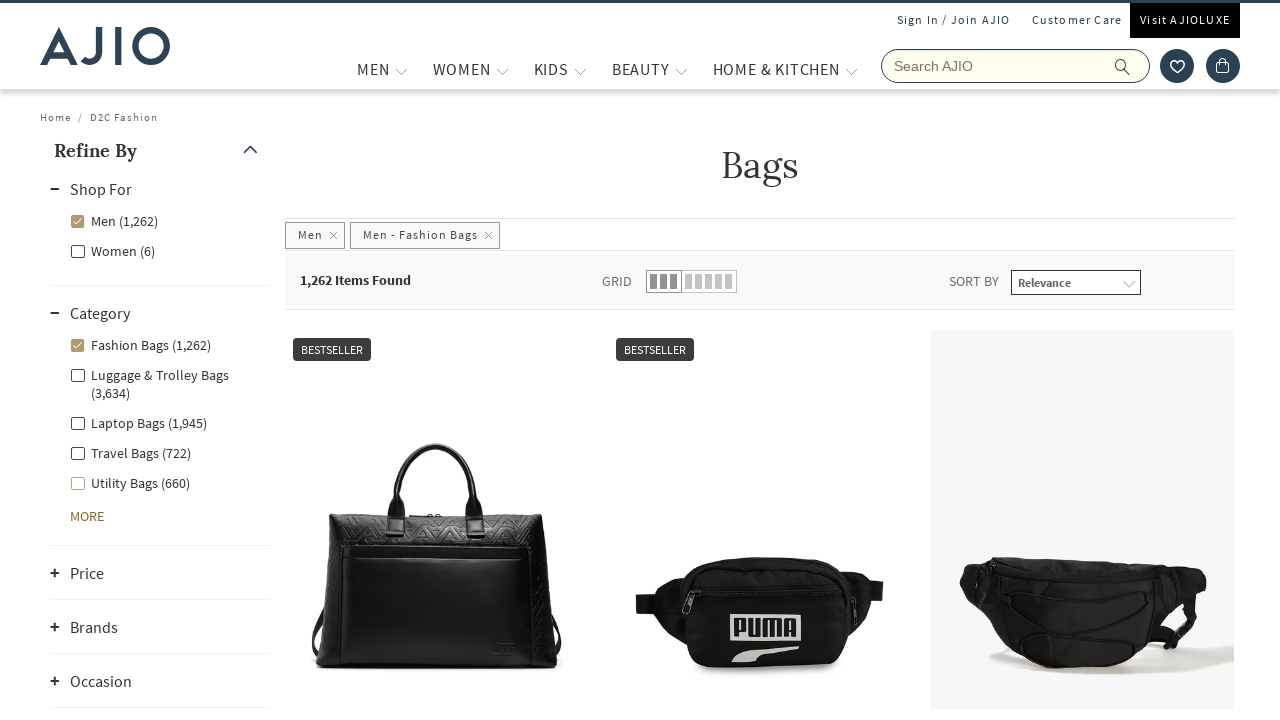

Verified brand names are displayed in product listings
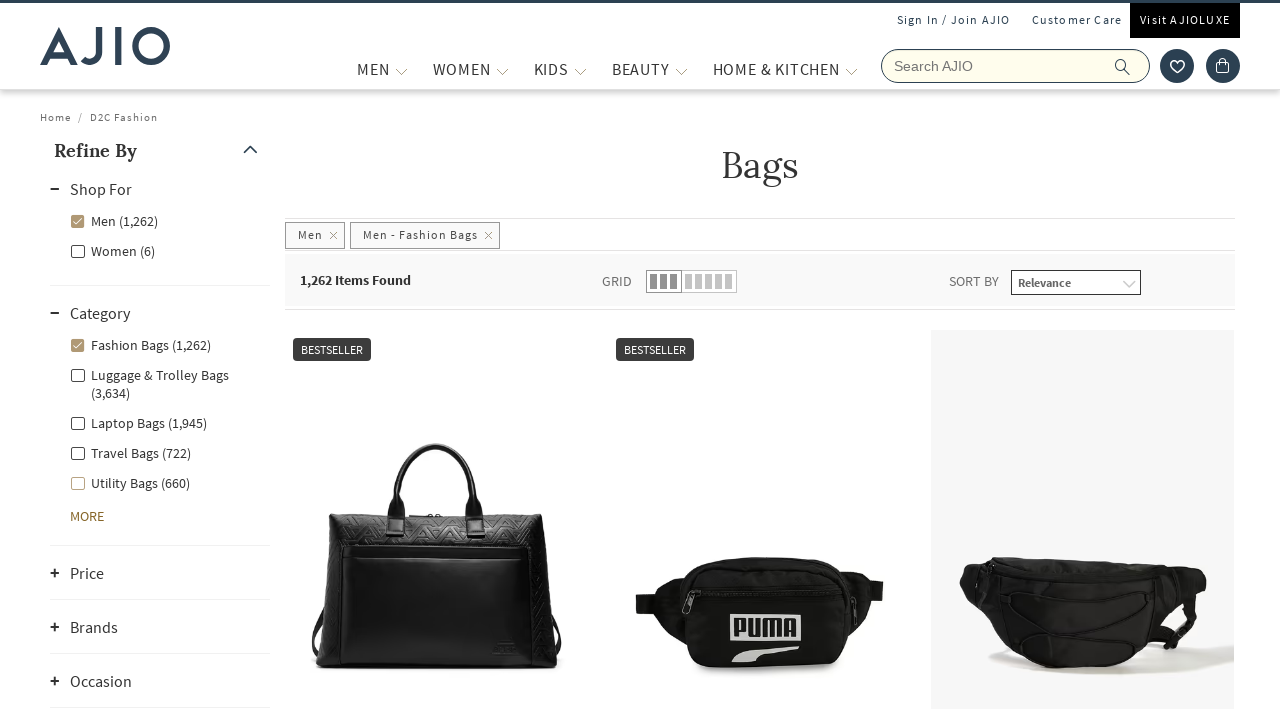

Verified bag names are displayed in product listings
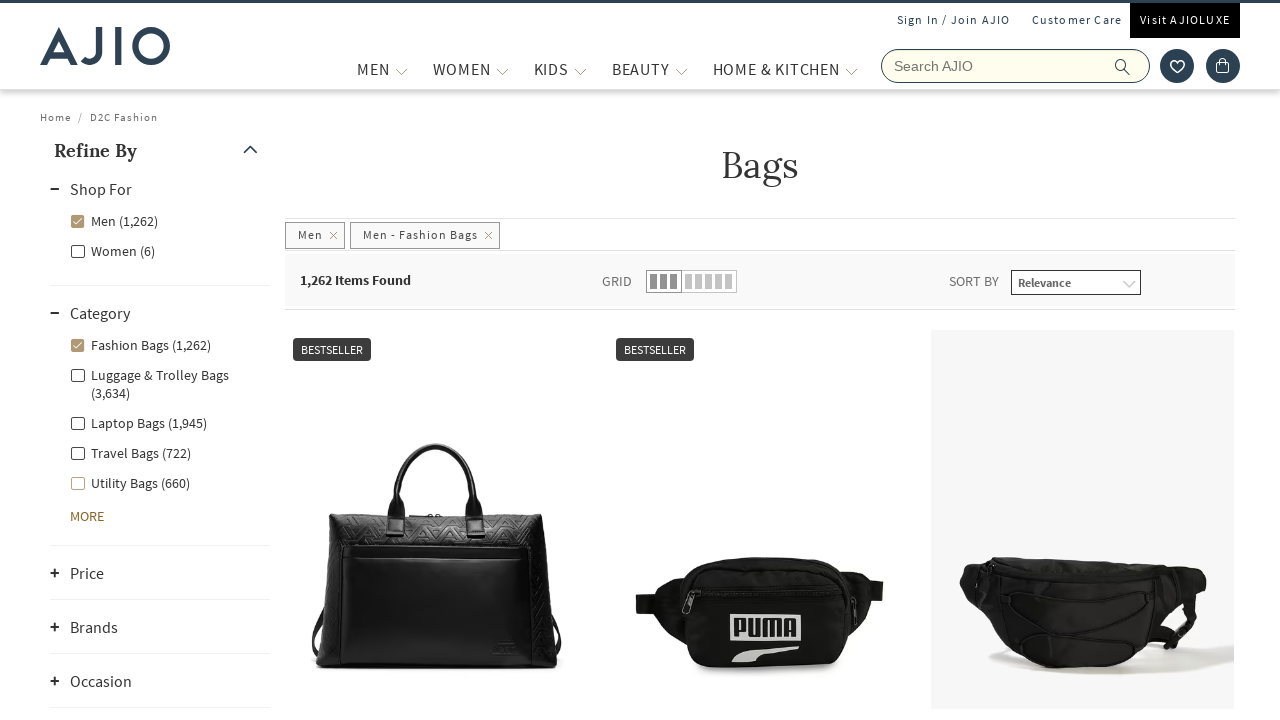

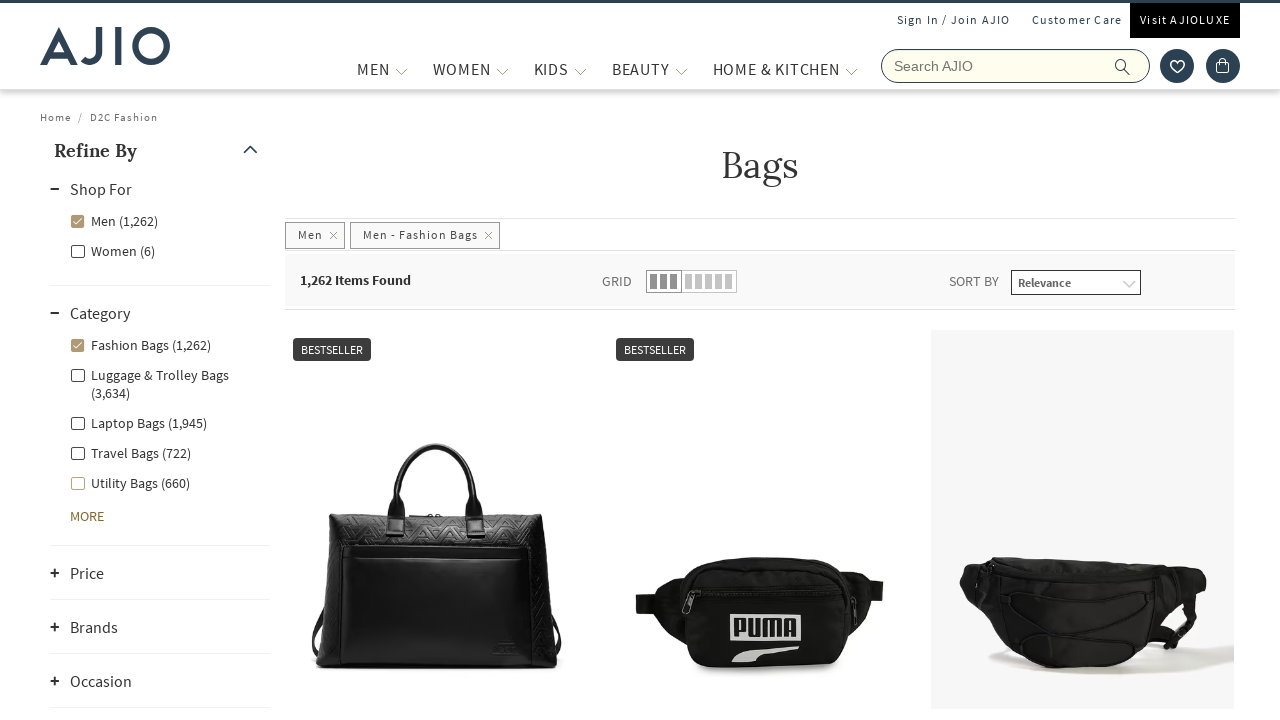